Tests filling a username field and pressing Enter using ActionChains on a test registration page

Starting URL: https://www.thetestingworld.com/testings

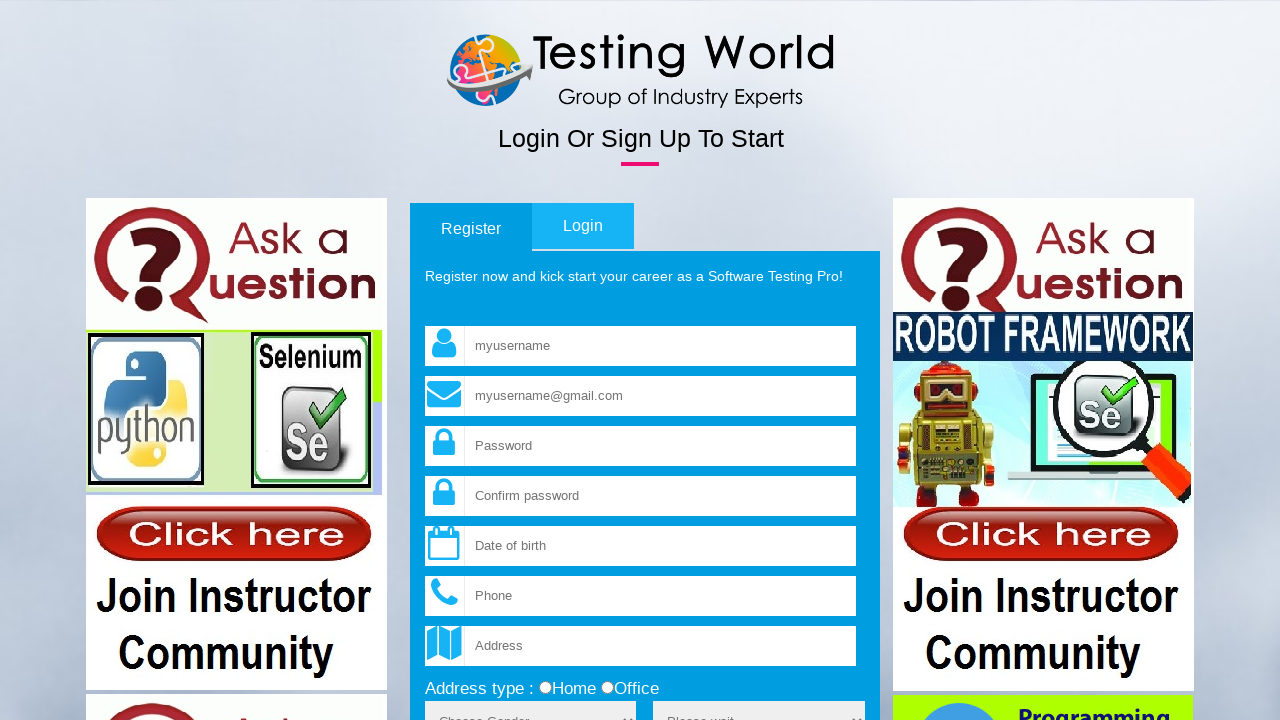

Filled username field with 'johnsmith87' on input[name='fld_username']
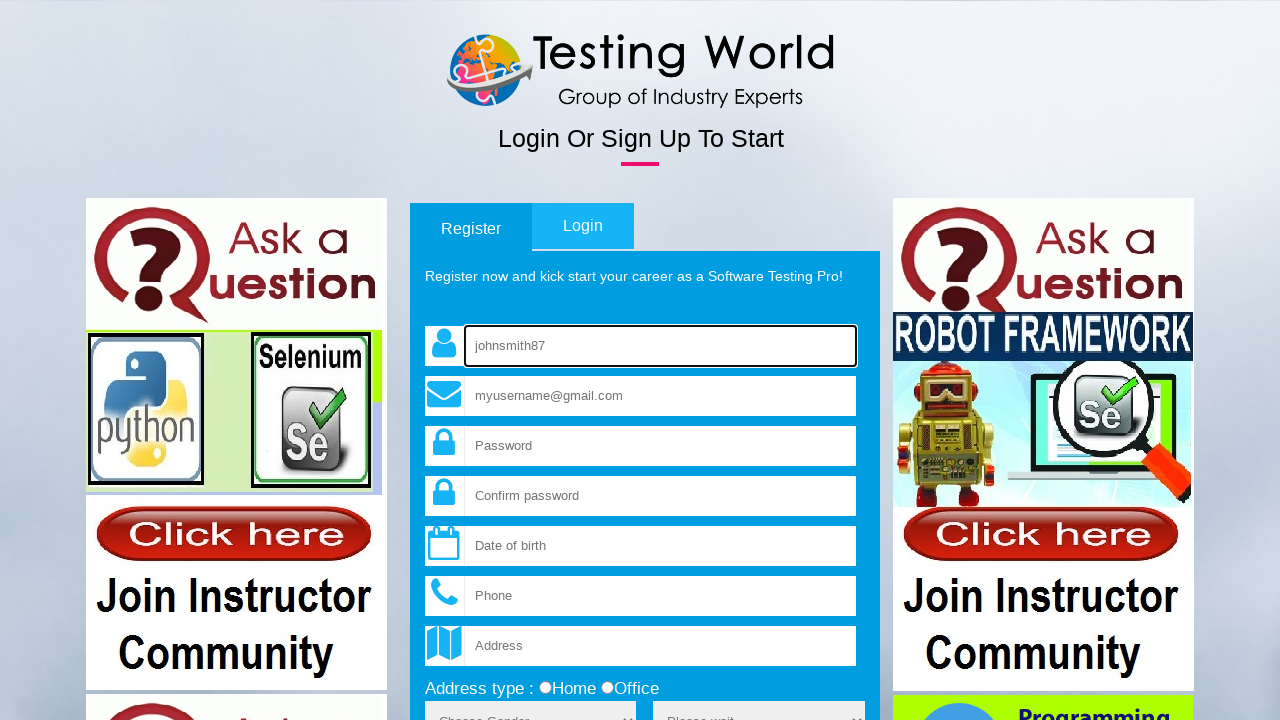

Pressed Enter key to submit username
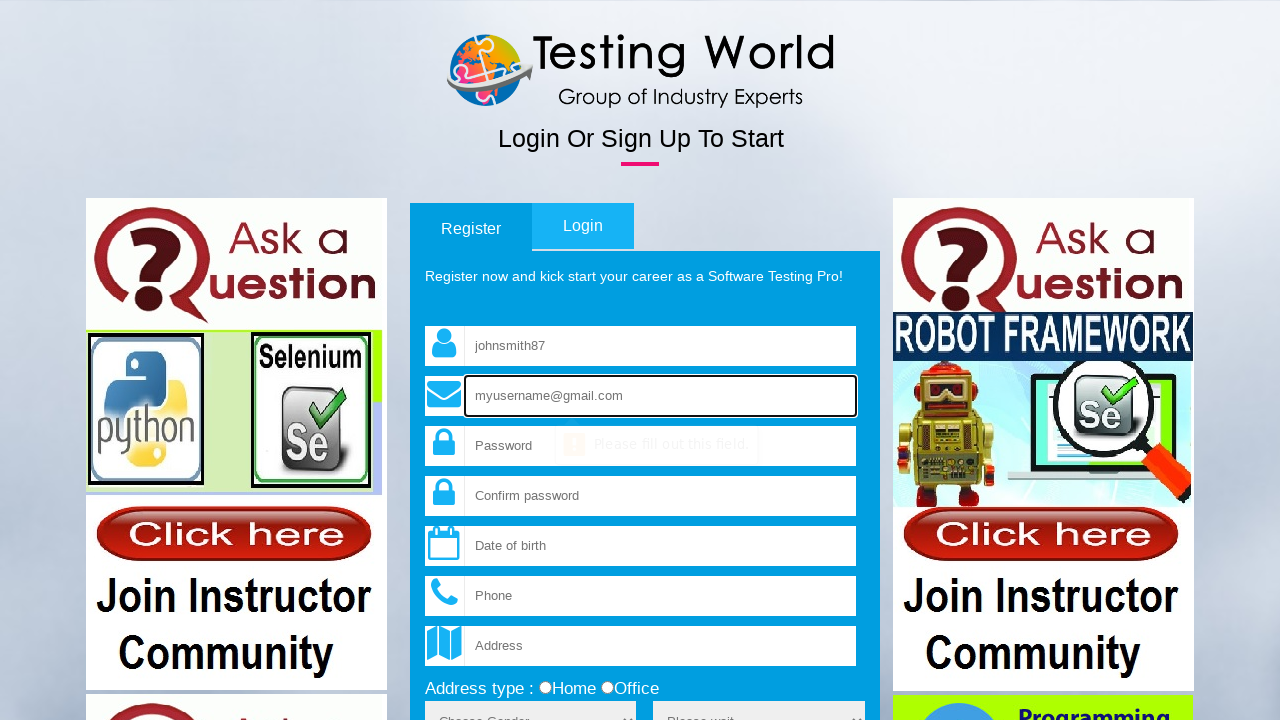

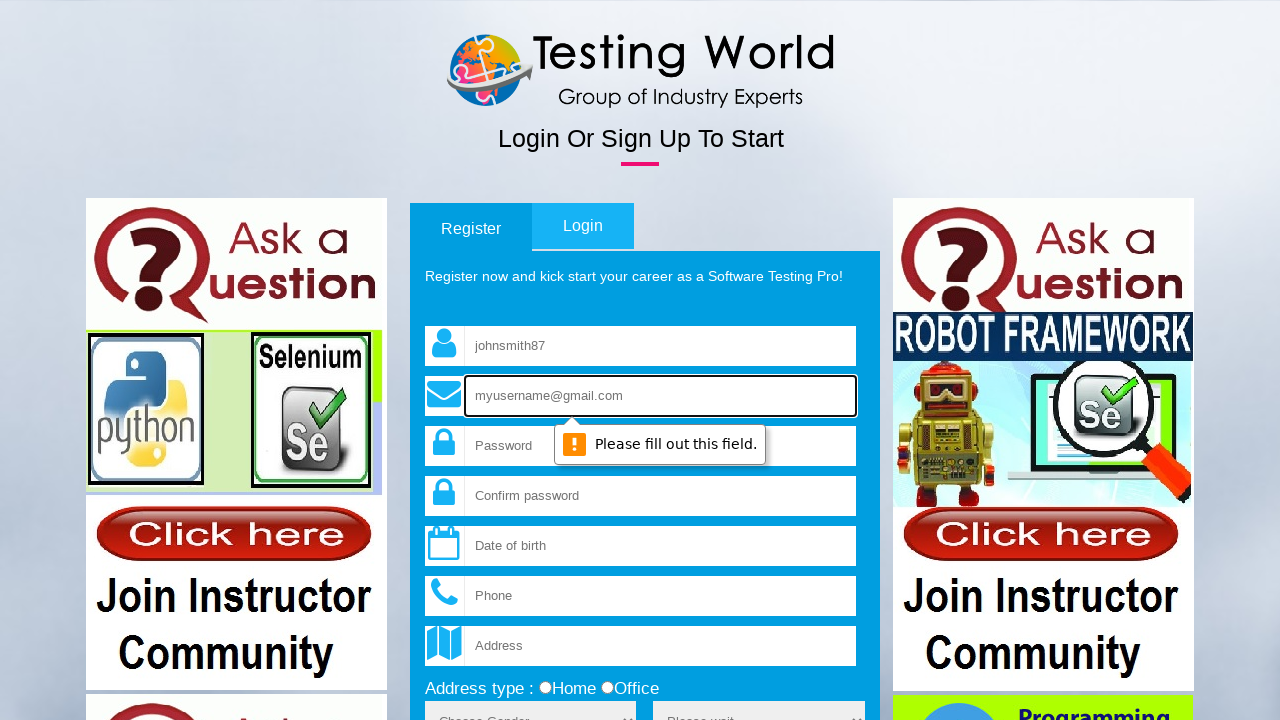